Tests opening a new browser window and navigating to a different URL in that window

Starting URL: https://testproject.io/

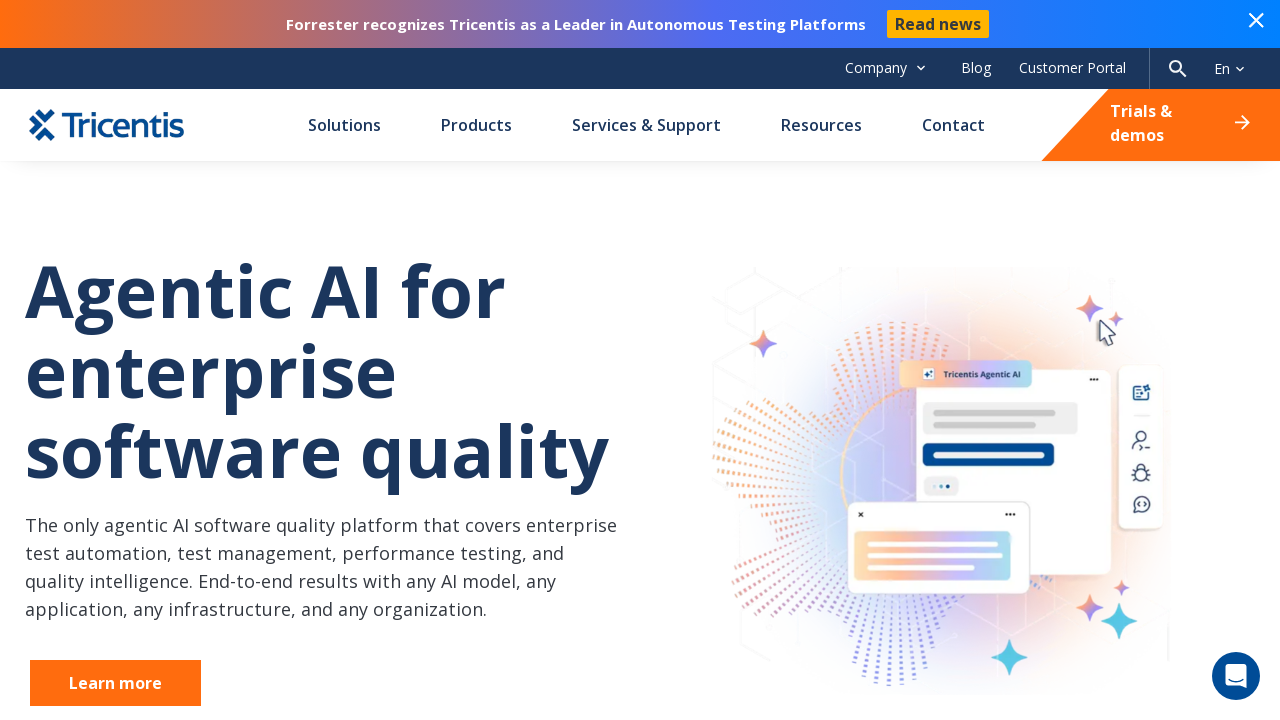

Opened a new browser window
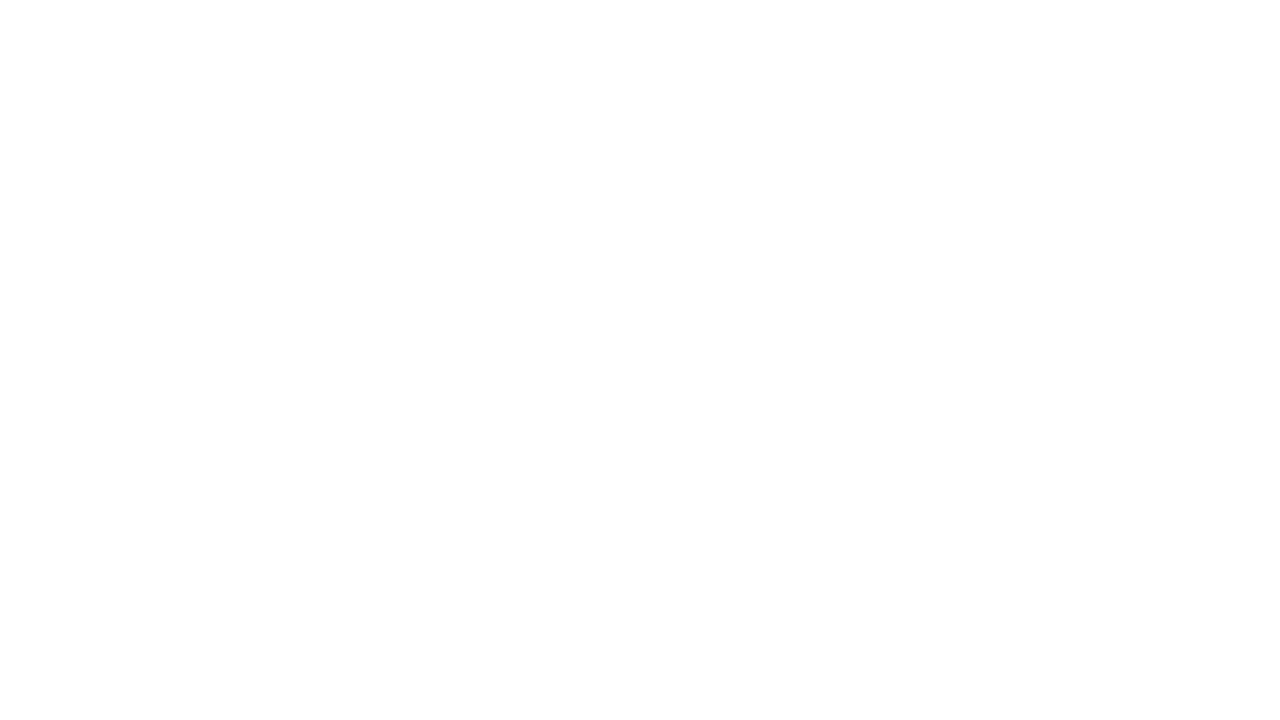

Navigated new window to https://blog.testproject.io/
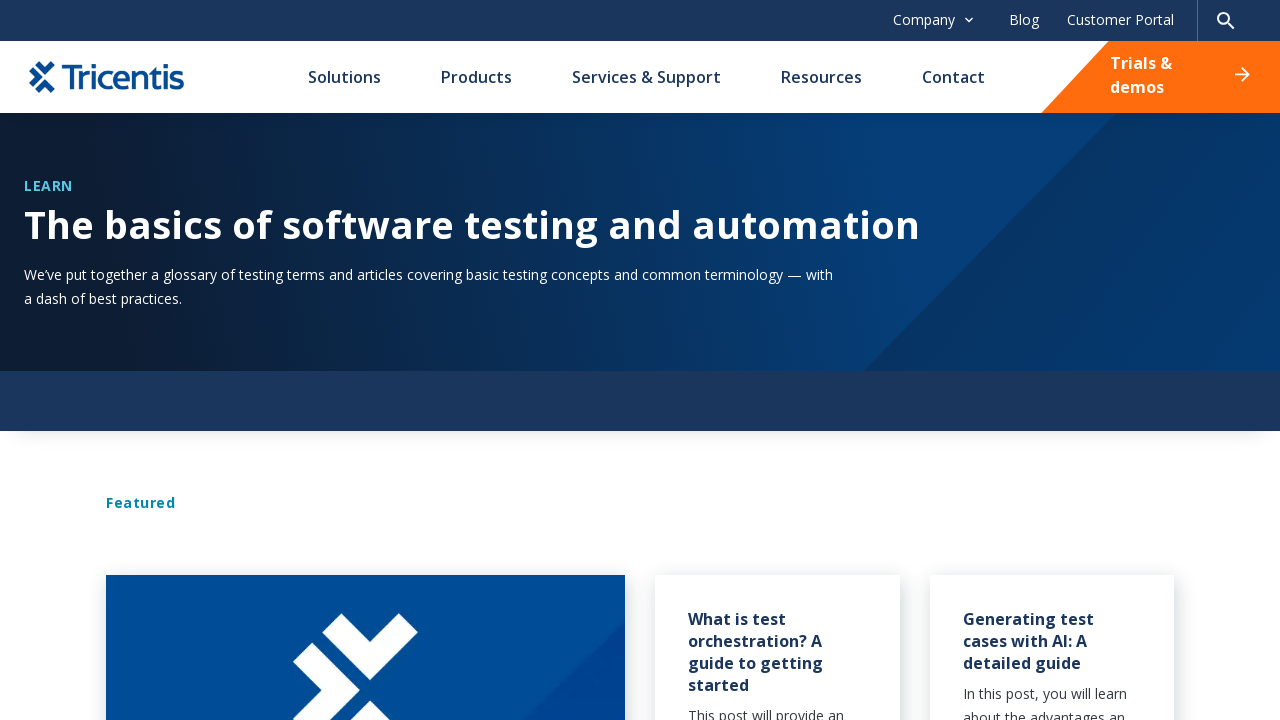

Page loaded and DOM content ready
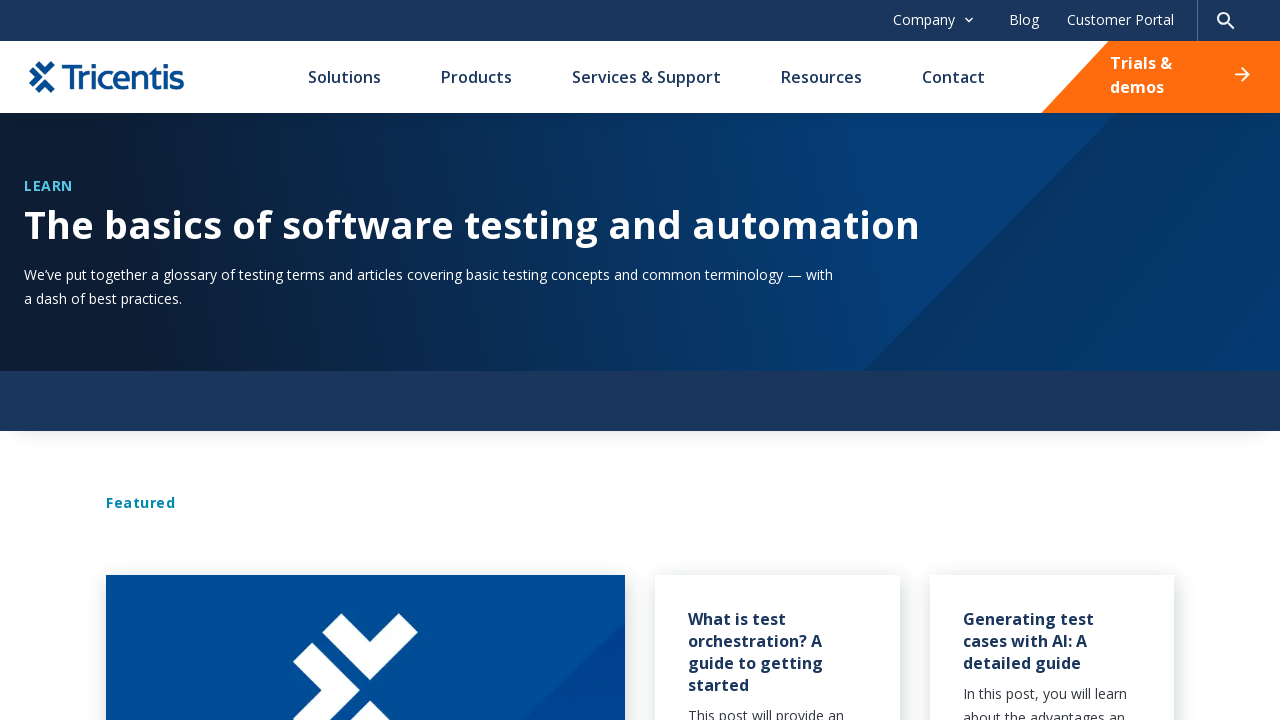

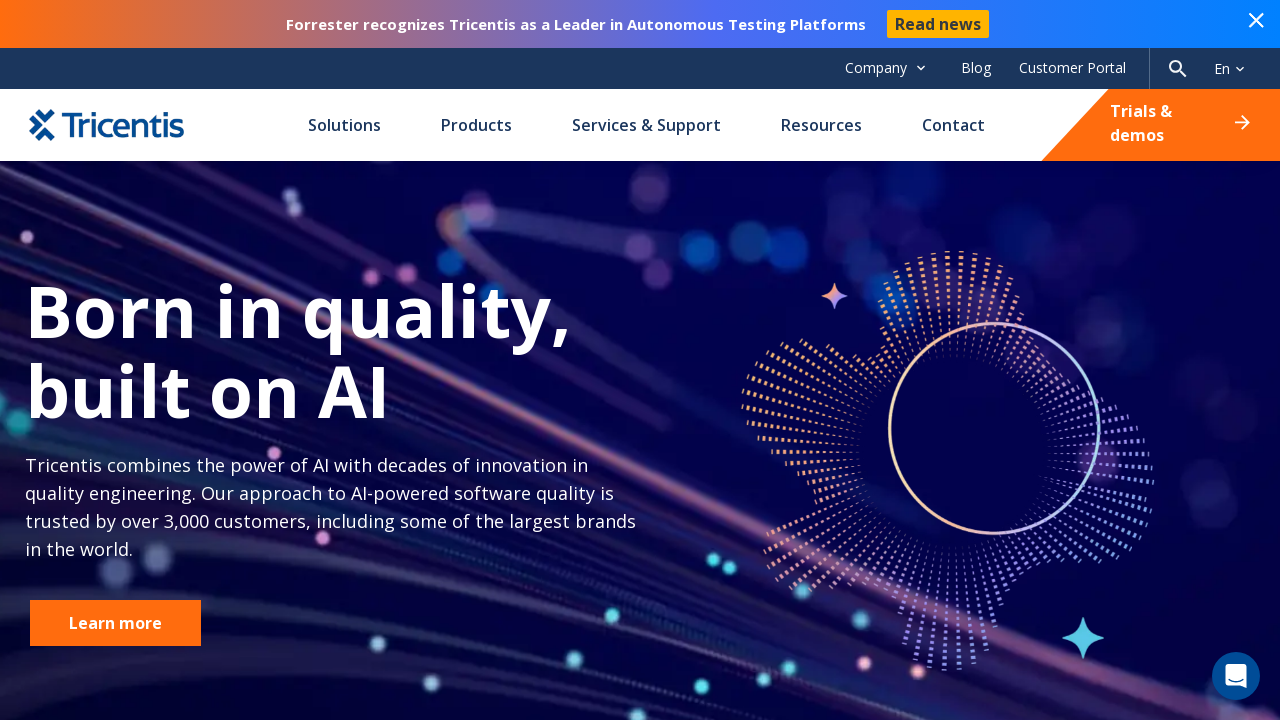